Tests that a todo item is removed when edited to an empty string

Starting URL: https://demo.playwright.dev/todomvc

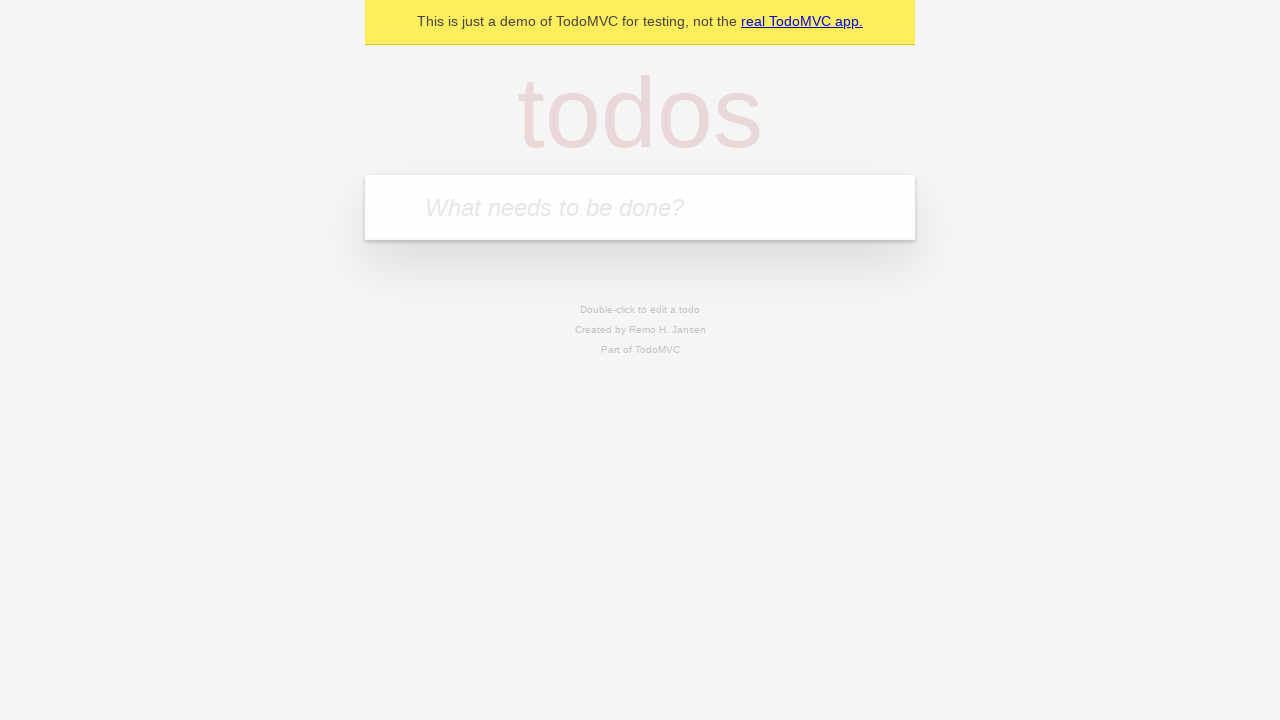

Filled new todo input with 'buy some cheese' on .new-todo
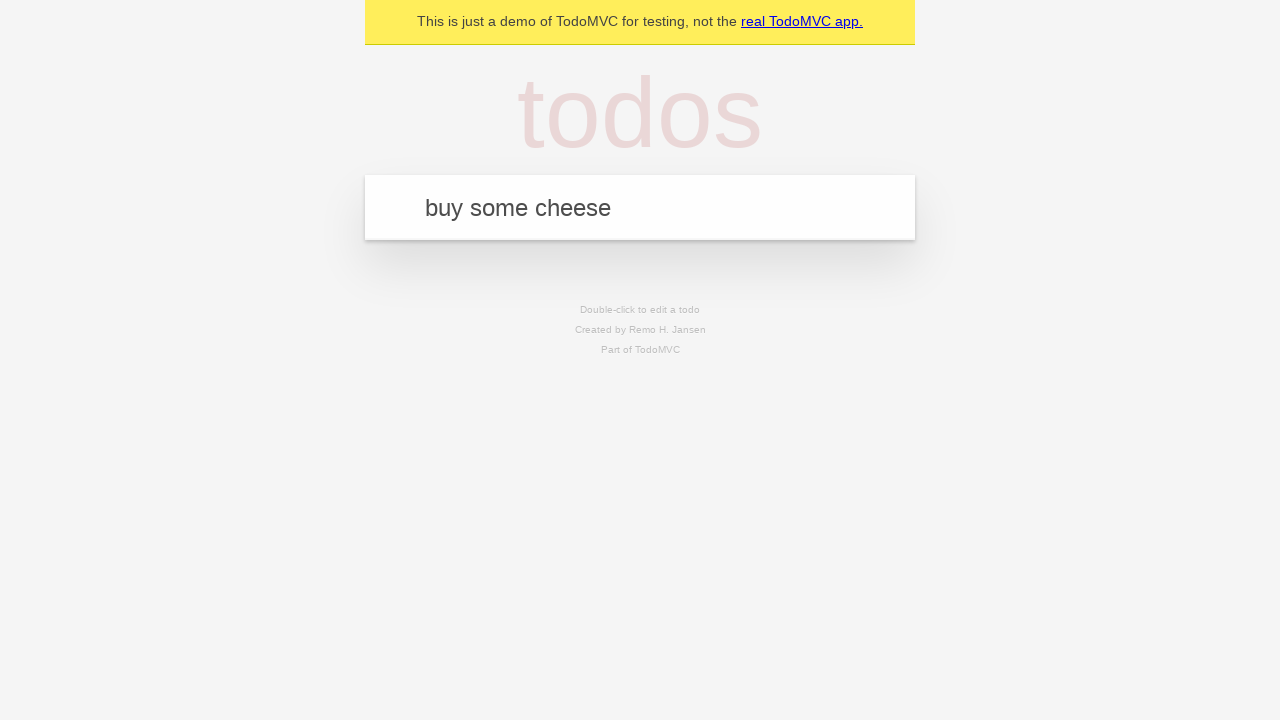

Pressed Enter to create first todo item on .new-todo
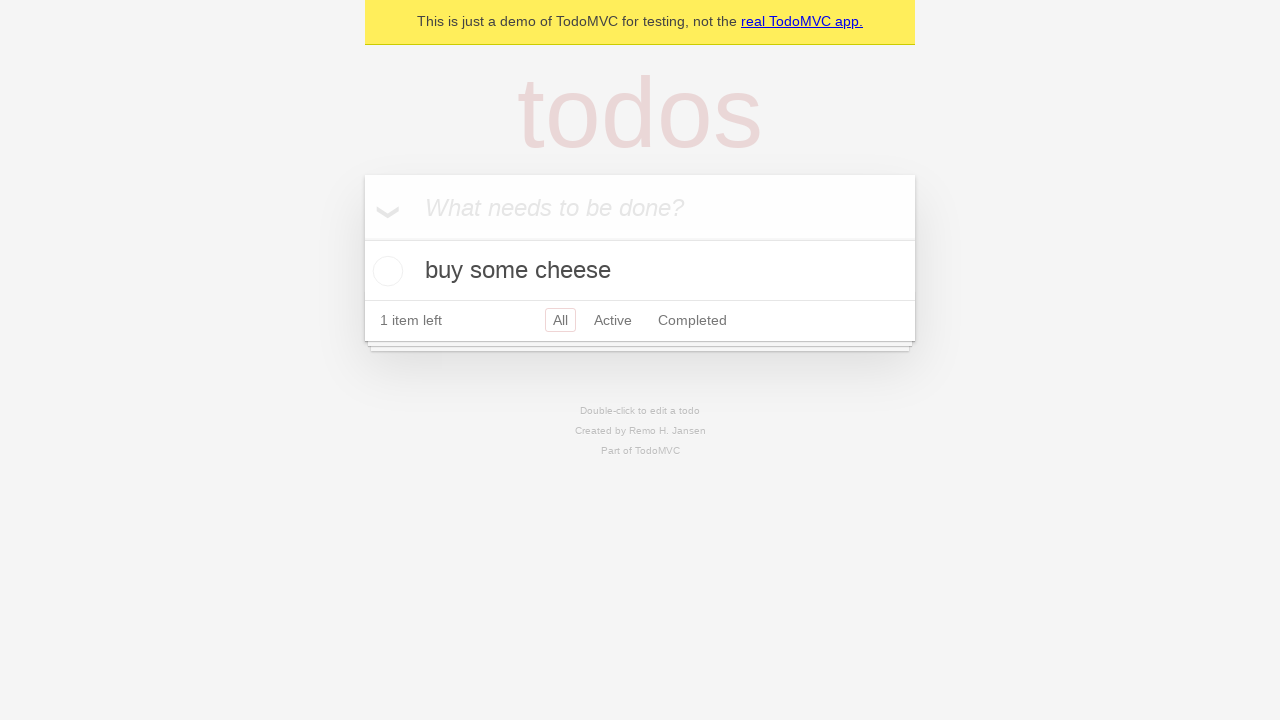

Filled new todo input with 'feed the cat' on .new-todo
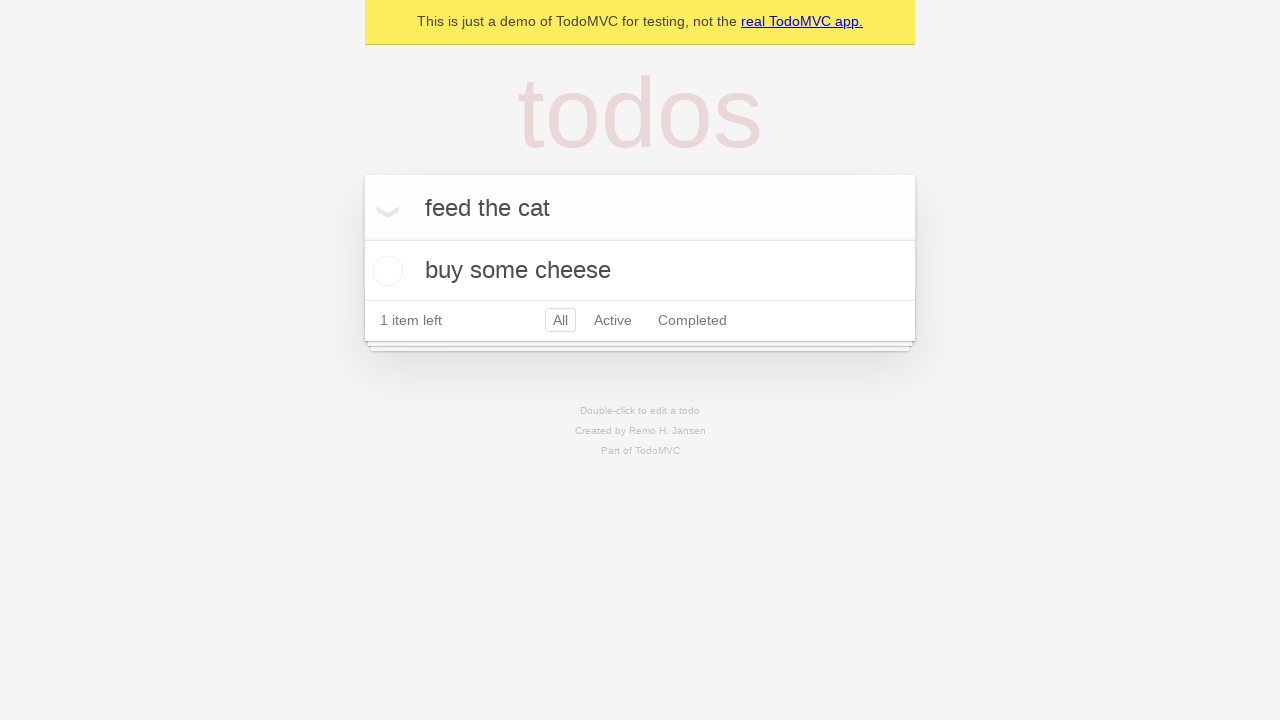

Pressed Enter to create second todo item on .new-todo
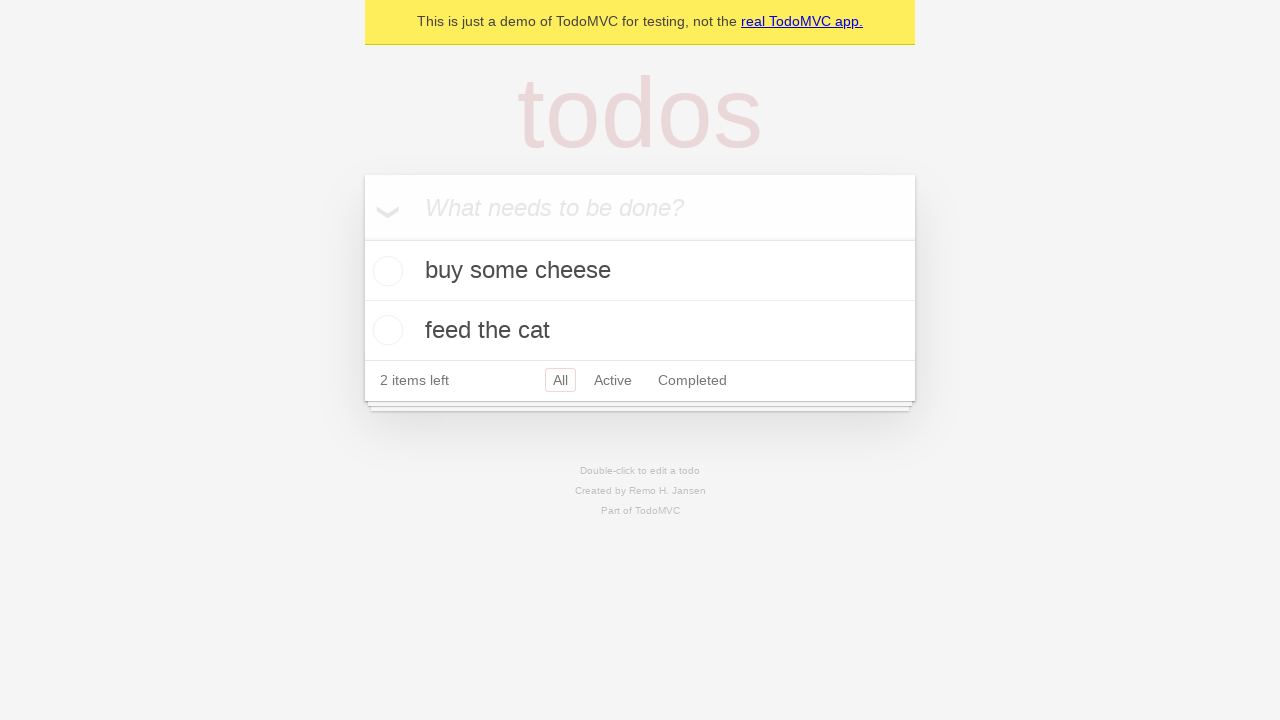

Filled new todo input with 'book a doctors appointment' on .new-todo
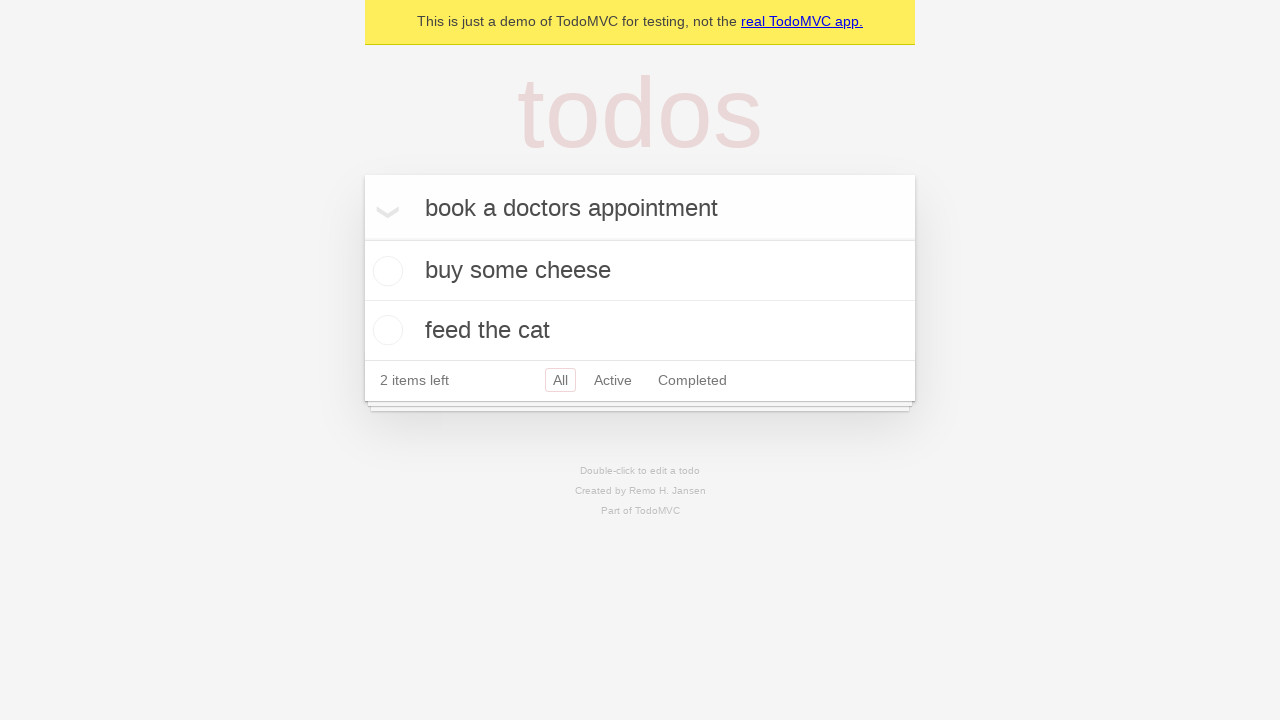

Pressed Enter to create third todo item on .new-todo
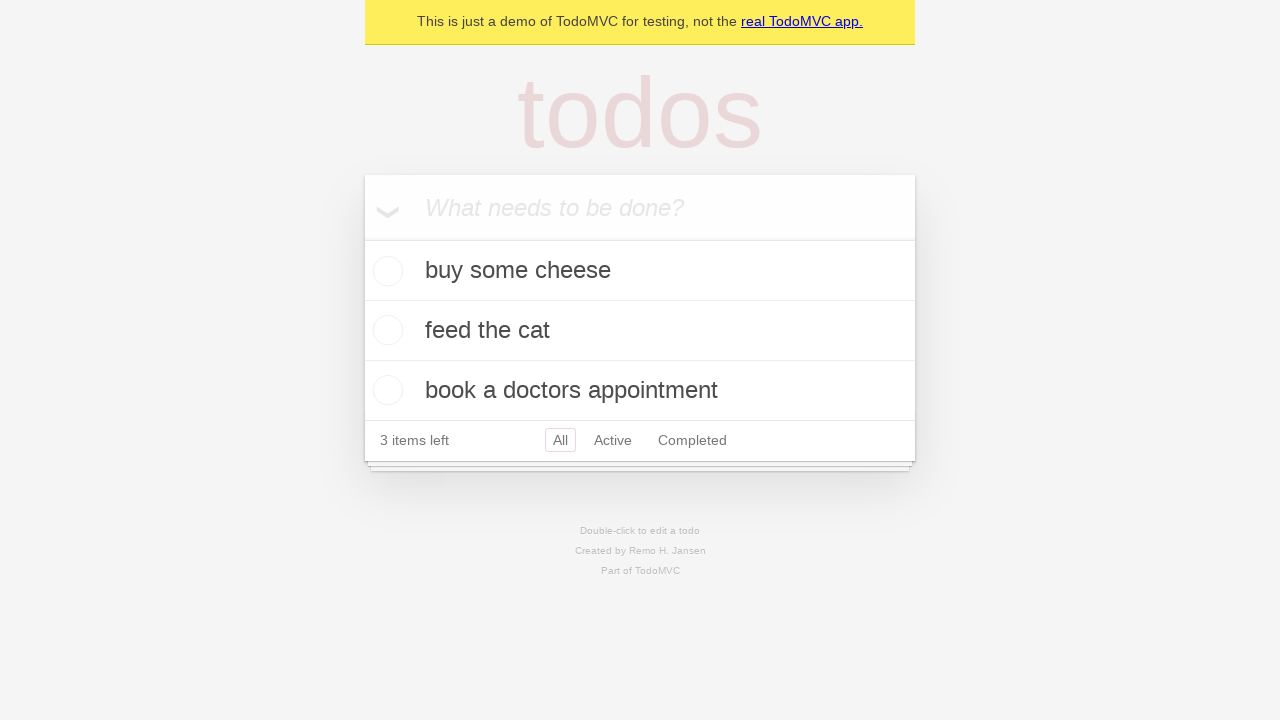

Waited for all three todo items to load
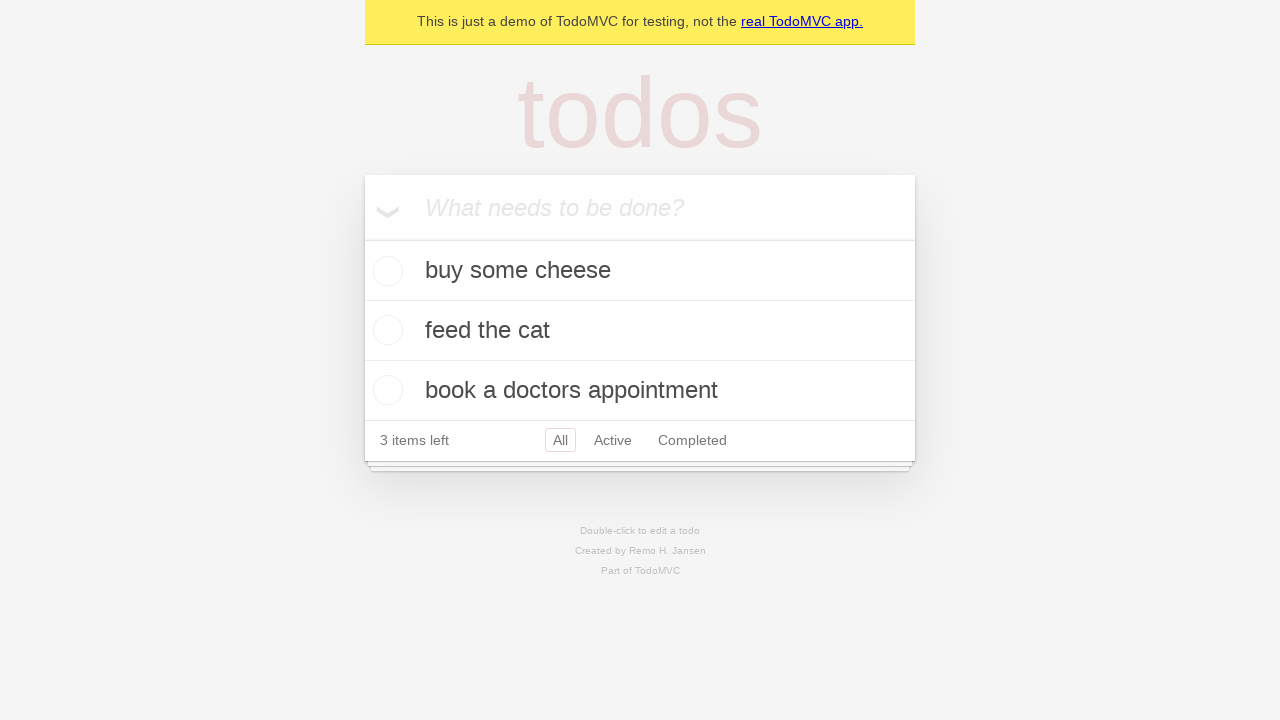

Double-clicked second todo item to enter edit mode at (640, 331) on .todo-list li >> nth=1
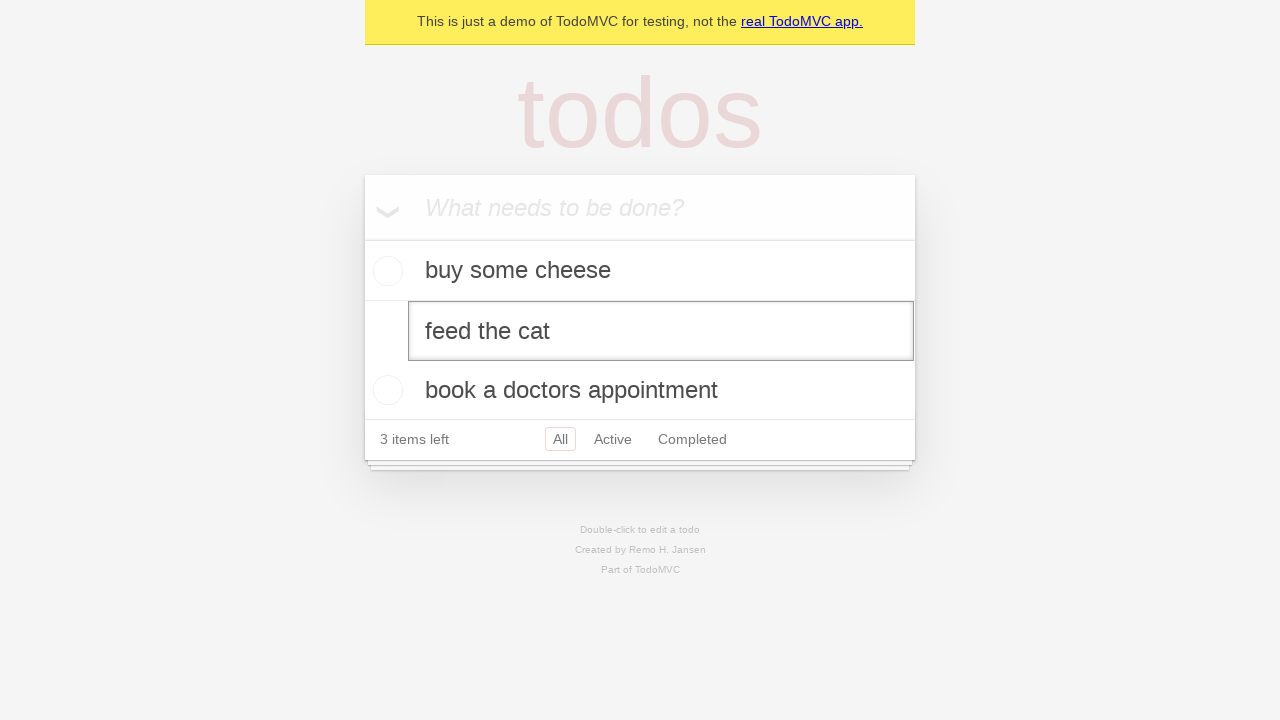

Cleared the edit field to empty string on .todo-list li >> nth=1 >> .edit
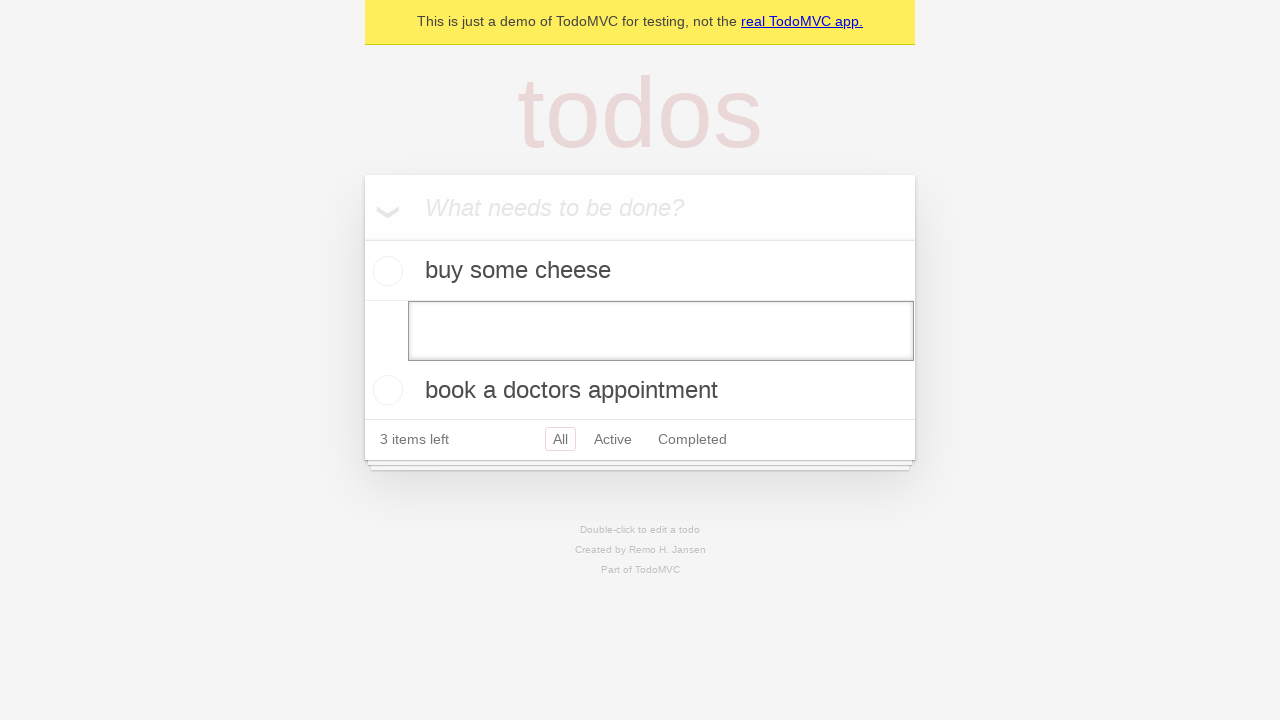

Pressed Enter to submit empty edit, removing the todo item on .todo-list li >> nth=1 >> .edit
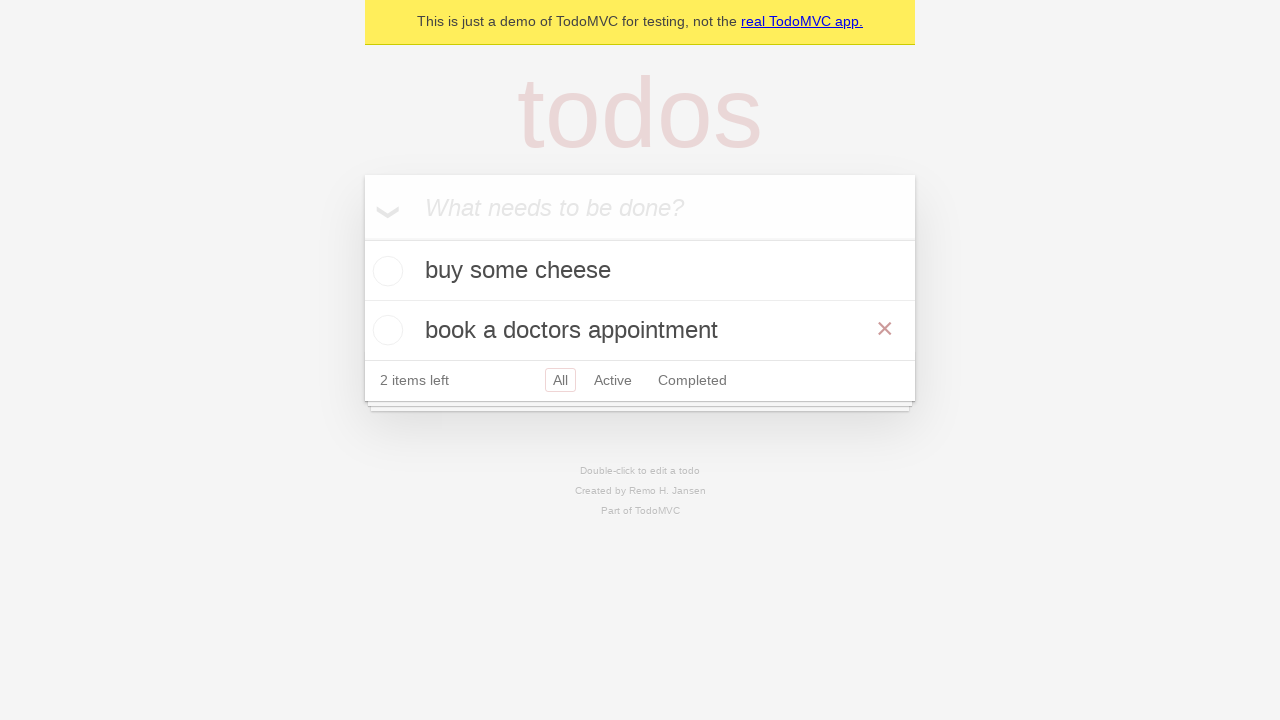

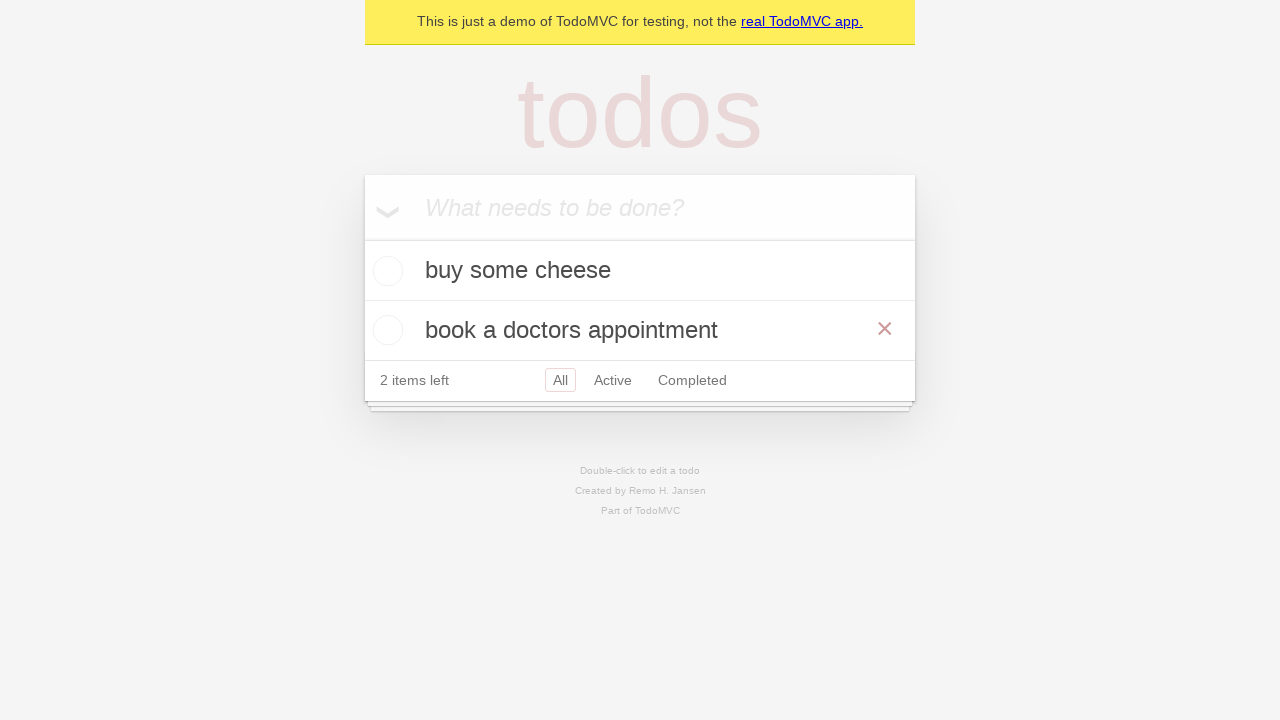